Tests that a todo item is removed when edited to an empty string.

Starting URL: https://demo.playwright.dev/todomvc

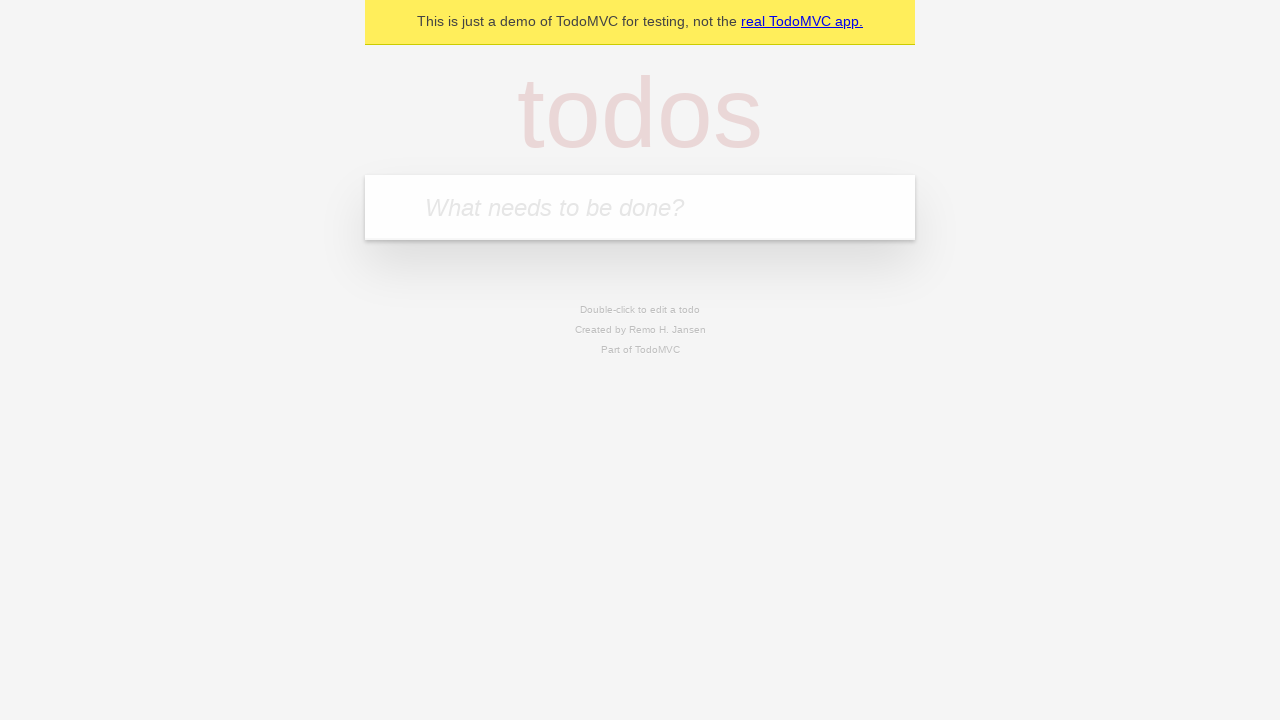

Filled todo input with 'buy some cheese' on internal:attr=[placeholder="What needs to be done?"i]
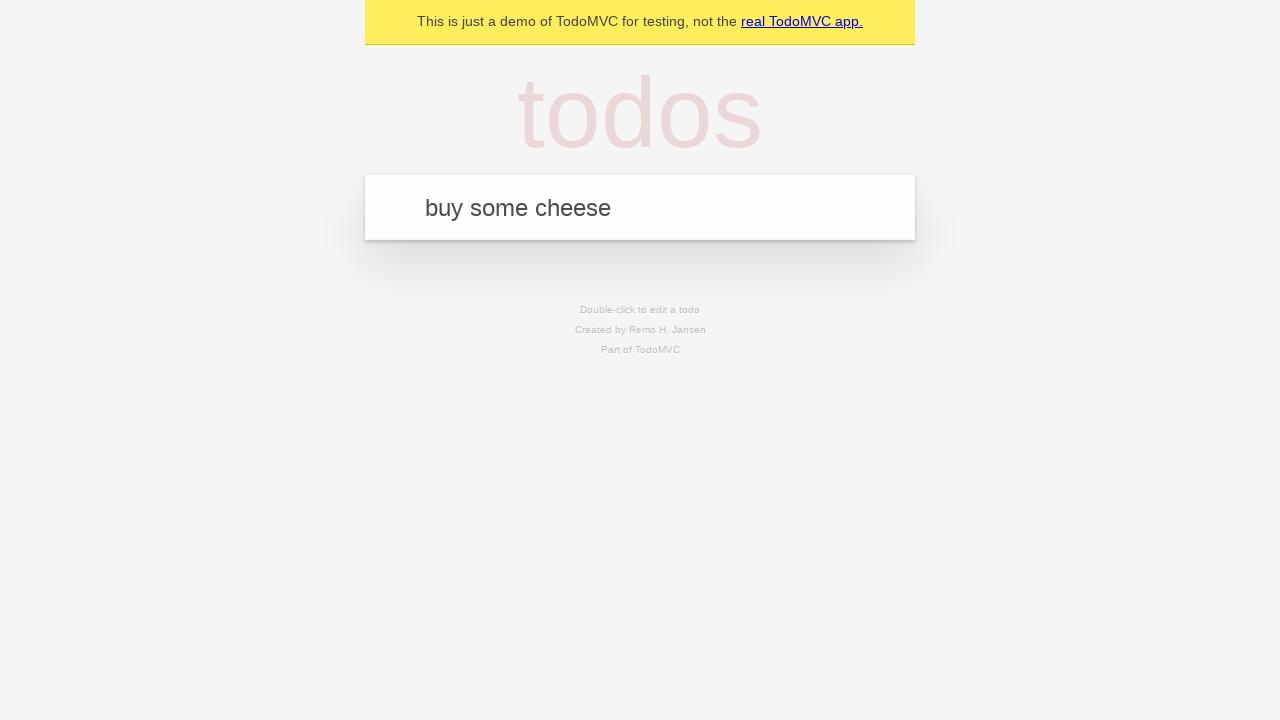

Pressed Enter to add first todo item on internal:attr=[placeholder="What needs to be done?"i]
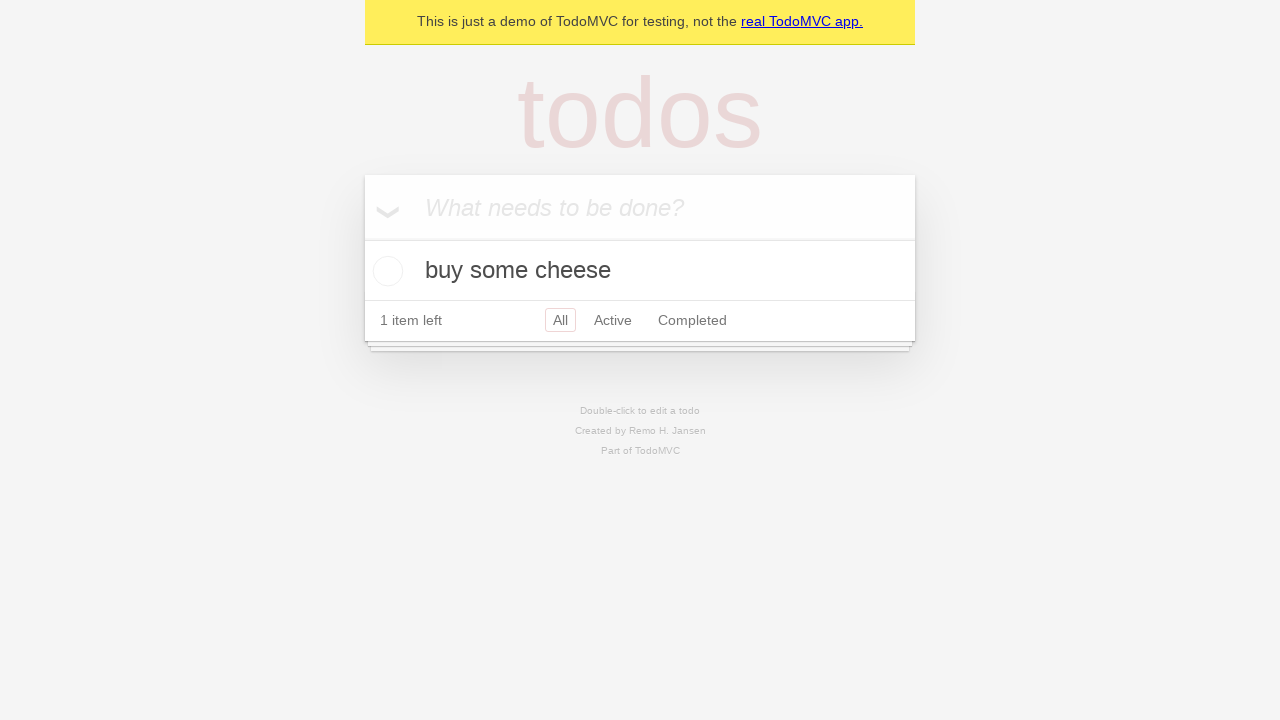

Filled todo input with 'feed the cat' on internal:attr=[placeholder="What needs to be done?"i]
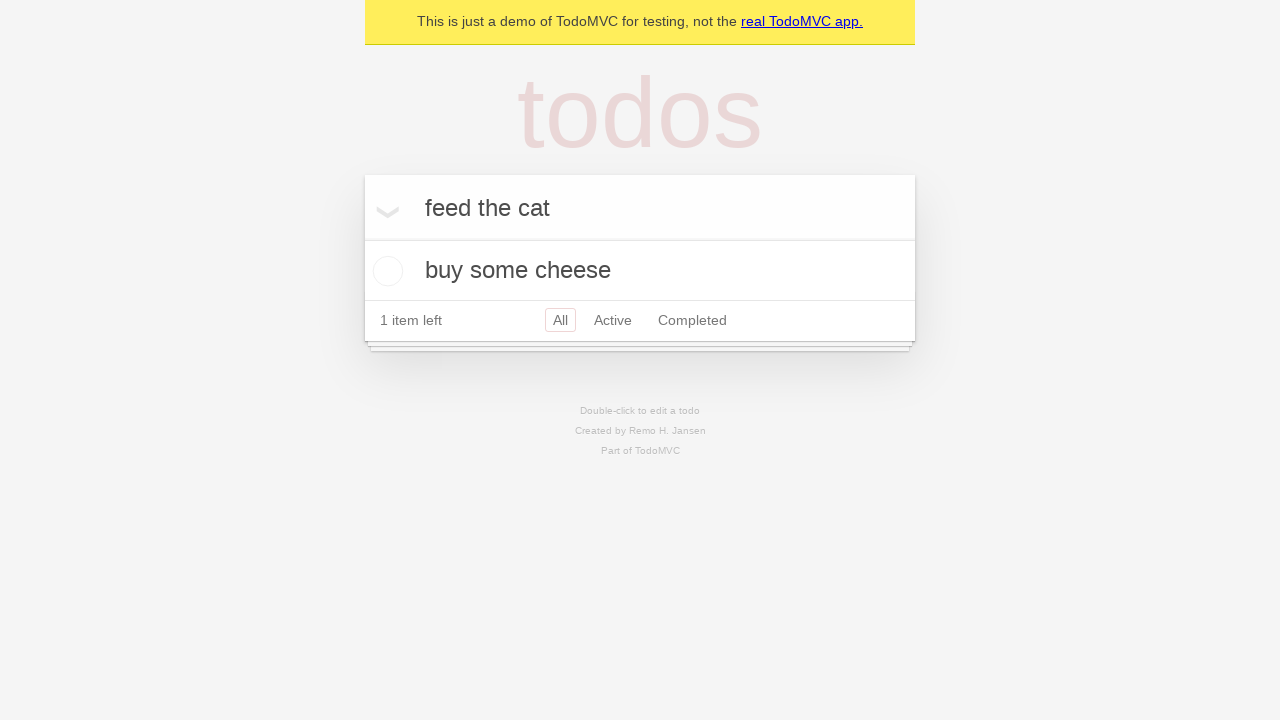

Pressed Enter to add second todo item on internal:attr=[placeholder="What needs to be done?"i]
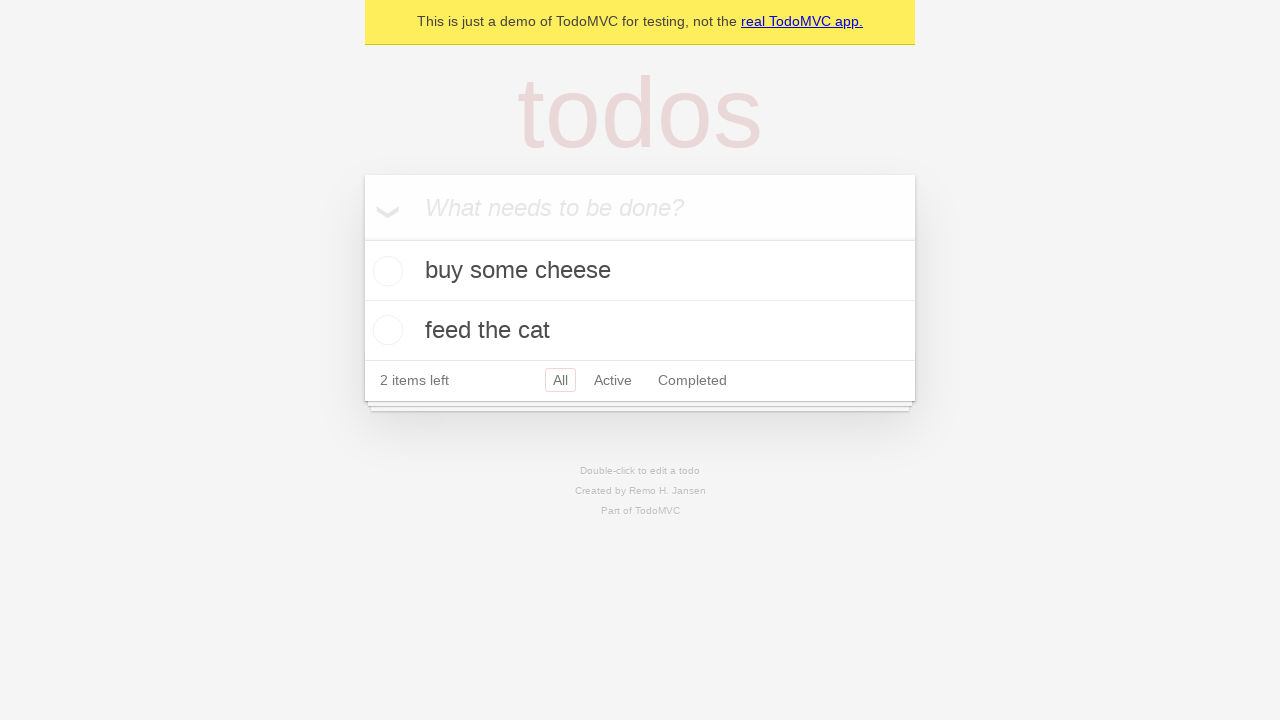

Filled todo input with 'book a doctors appointment' on internal:attr=[placeholder="What needs to be done?"i]
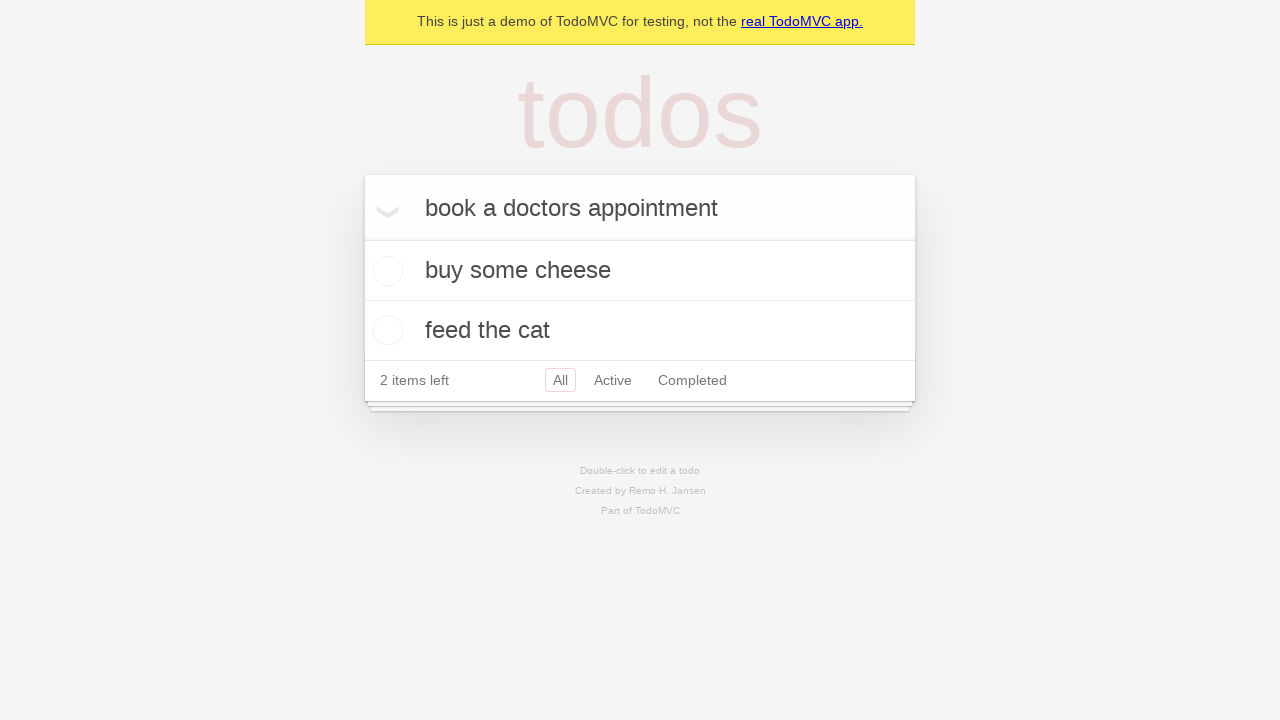

Pressed Enter to add third todo item on internal:attr=[placeholder="What needs to be done?"i]
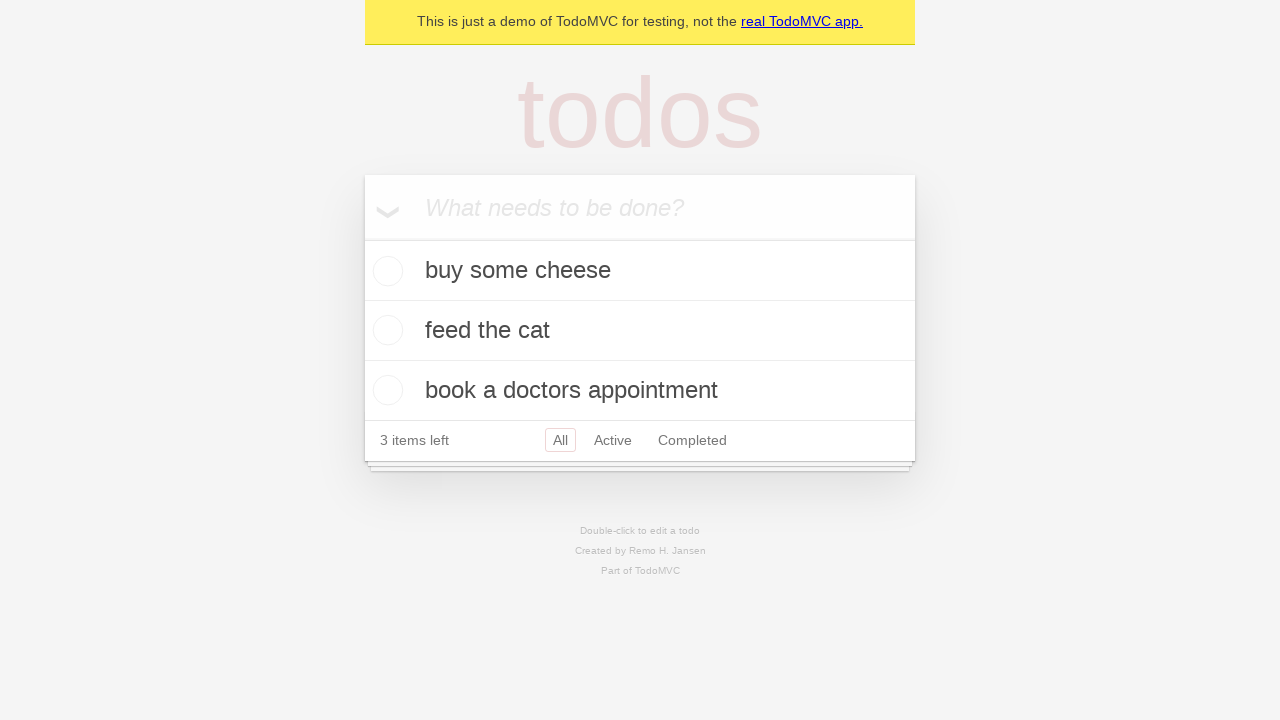

Double-clicked second todo item to enter edit mode at (640, 331) on internal:testid=[data-testid="todo-item"s] >> nth=1
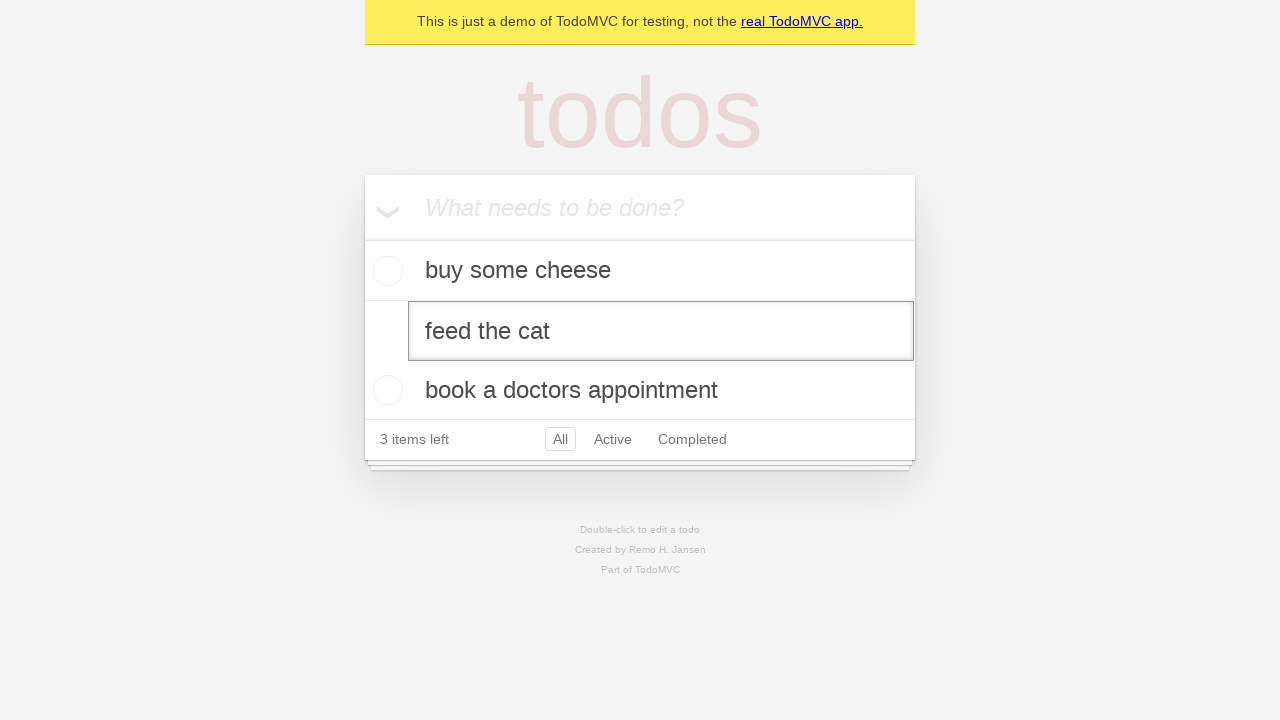

Cleared the edit field by filling with empty string on internal:testid=[data-testid="todo-item"s] >> nth=1 >> .edit
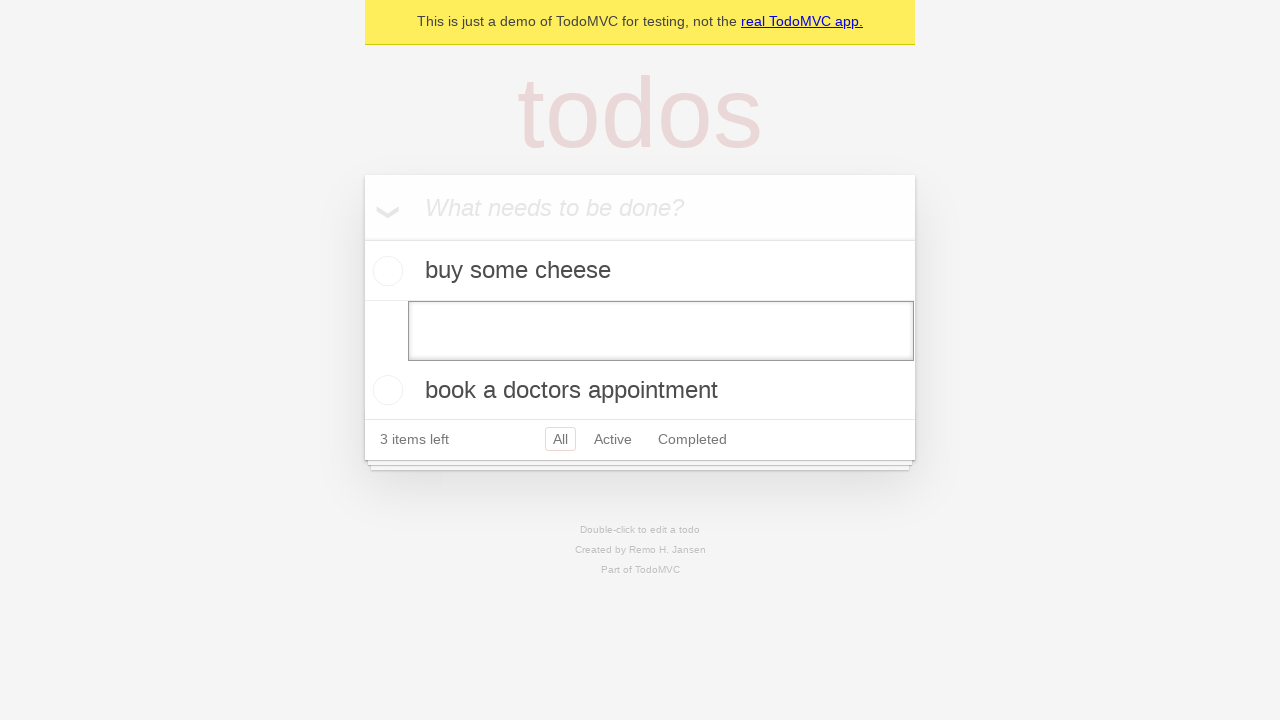

Pressed Enter to confirm removal of second todo item by empty string on internal:testid=[data-testid="todo-item"s] >> nth=1 >> .edit
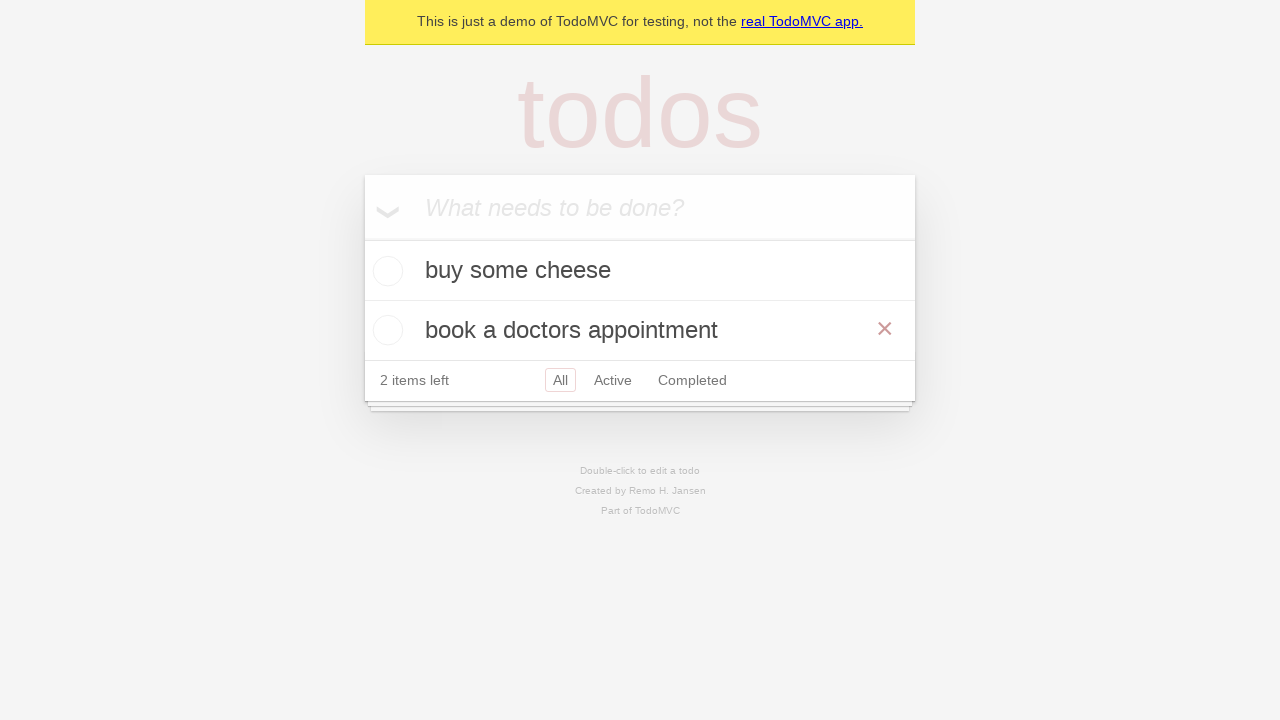

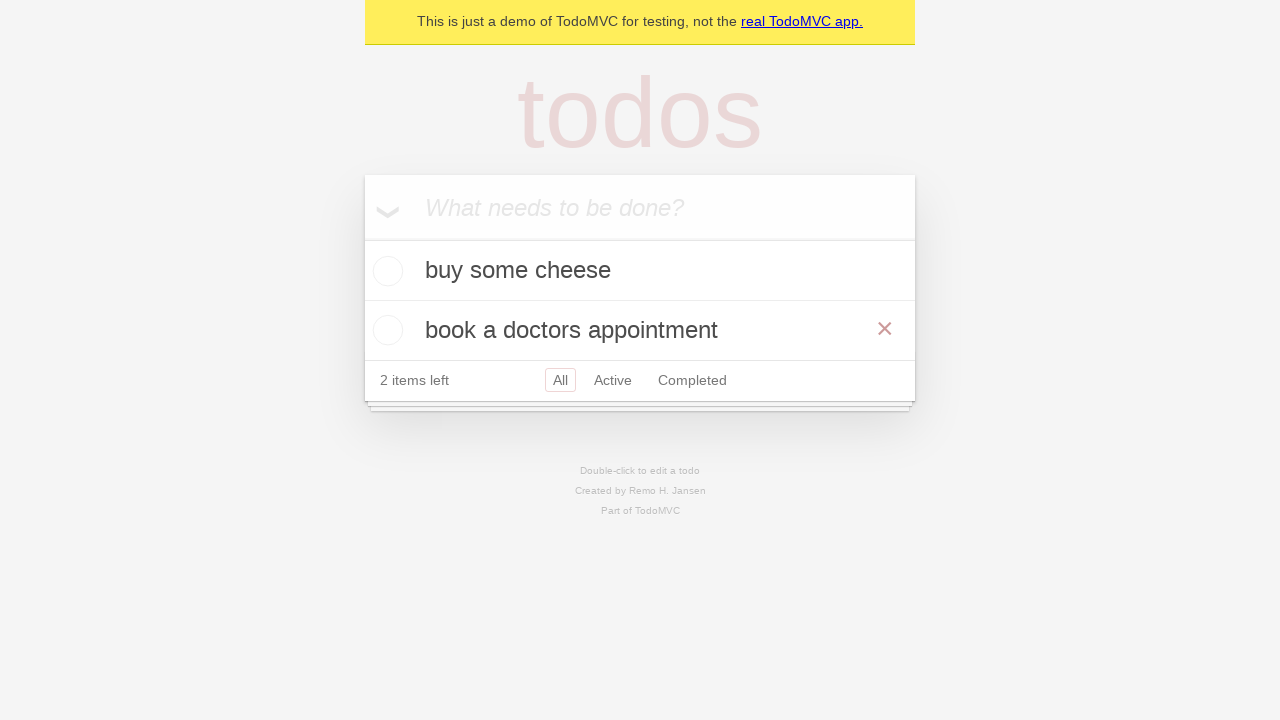